Tests dropdown and checkbox functionality on a flight booking practice page by opening a passenger info dropdown, incrementing adult count to 5, closing the dropdown, clicking a senior citizen discount checkbox, and verifying the return trip date field becomes enabled when selecting round trip.

Starting URL: https://rahulshettyacademy.com/dropdownsPractise/

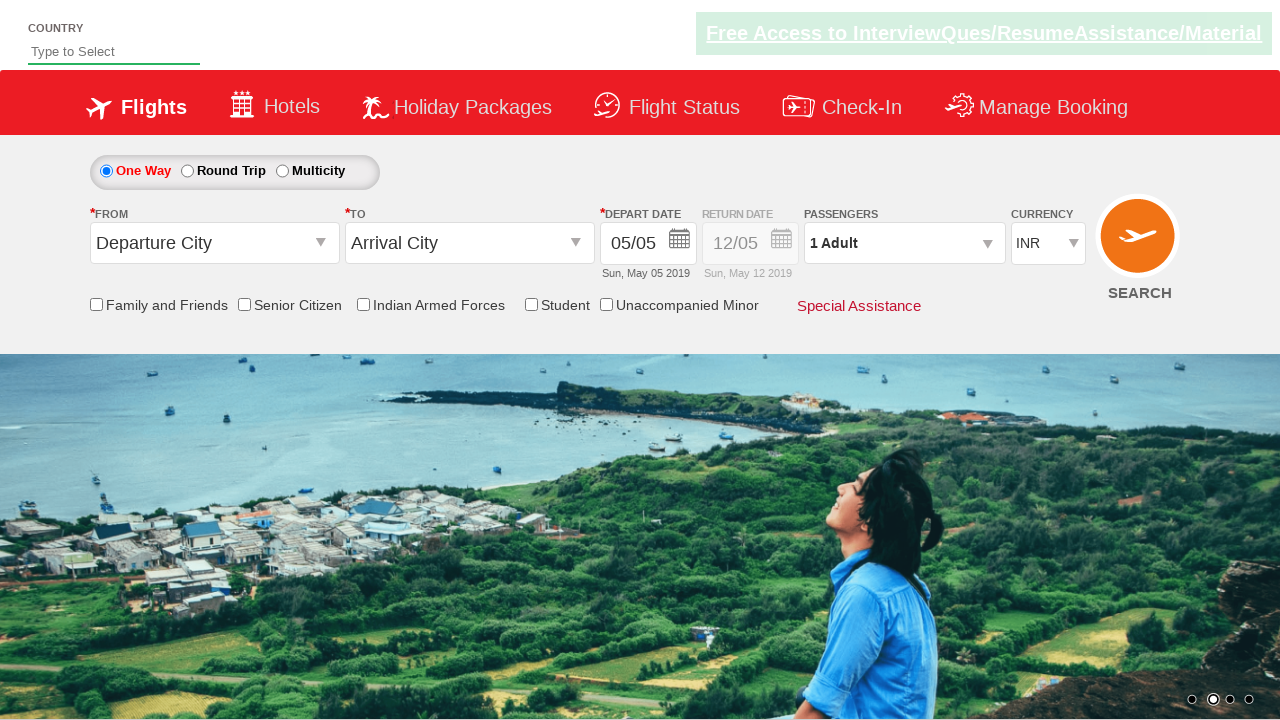

Clicked on passenger info dropdown to open it at (904, 243) on #divpaxinfo
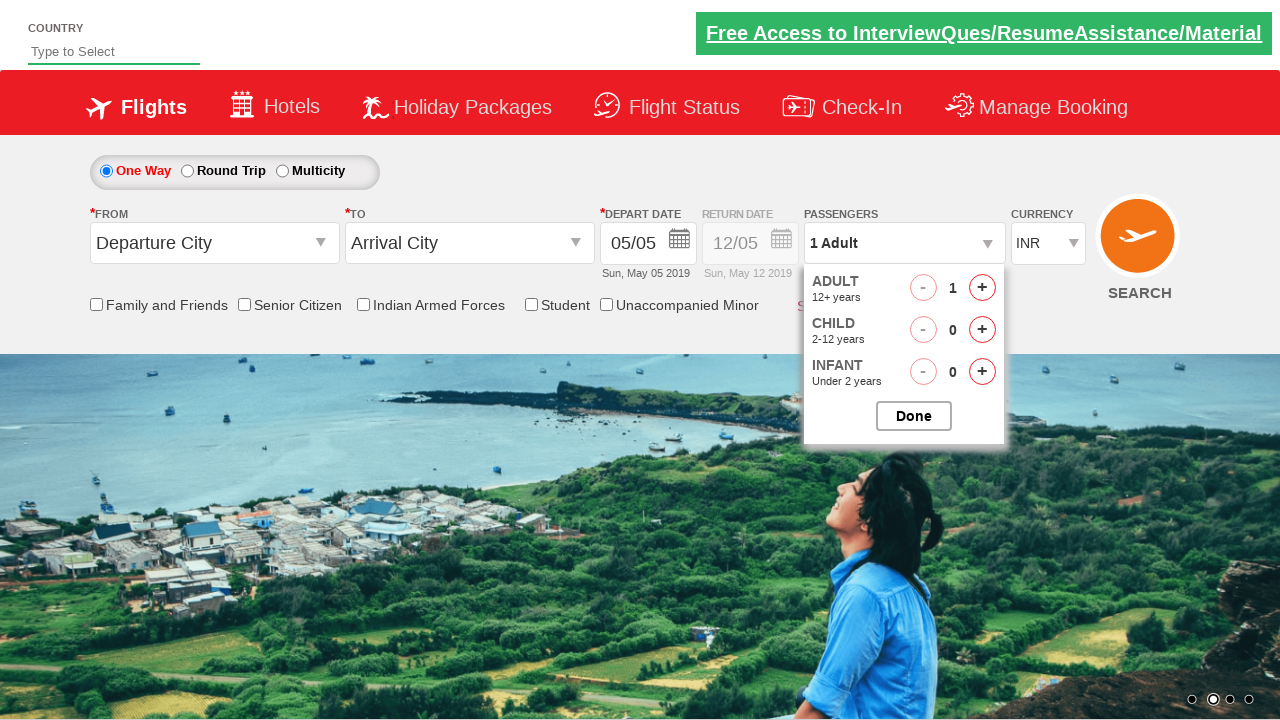

Waited for dropdown to be visible
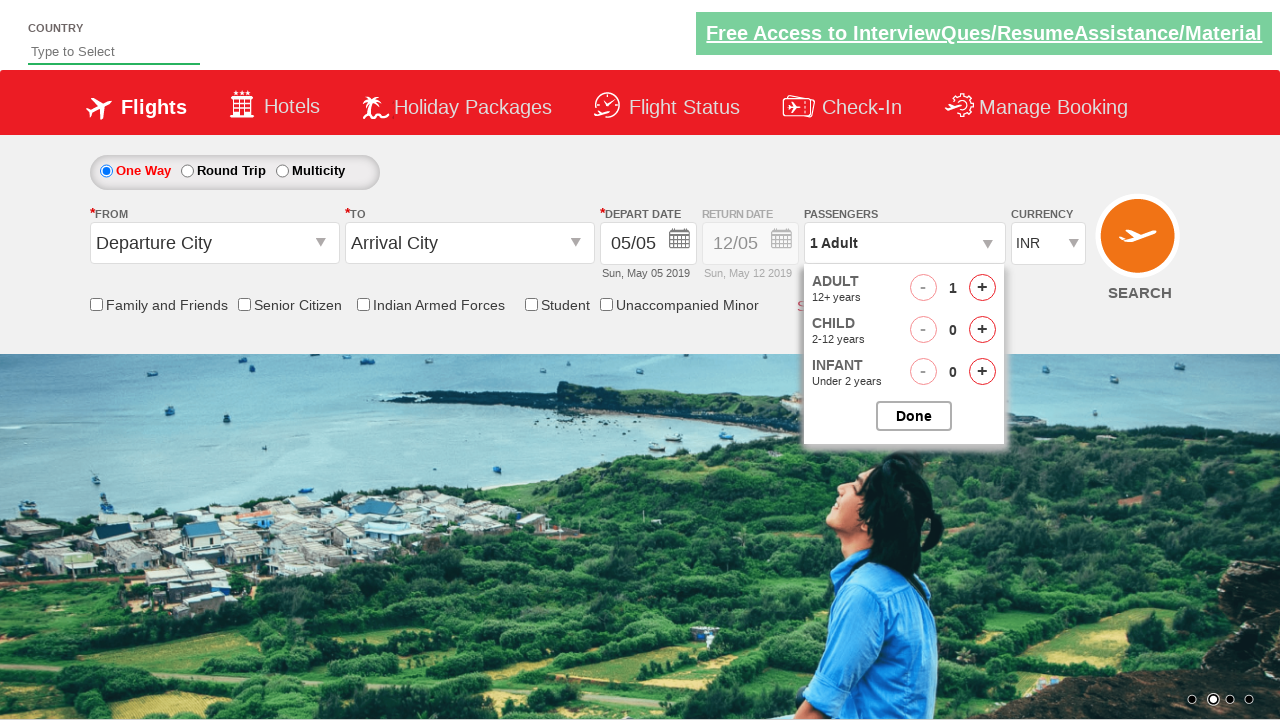

Incremented adult count (iteration 1 of 4) at (982, 288) on #hrefIncAdt
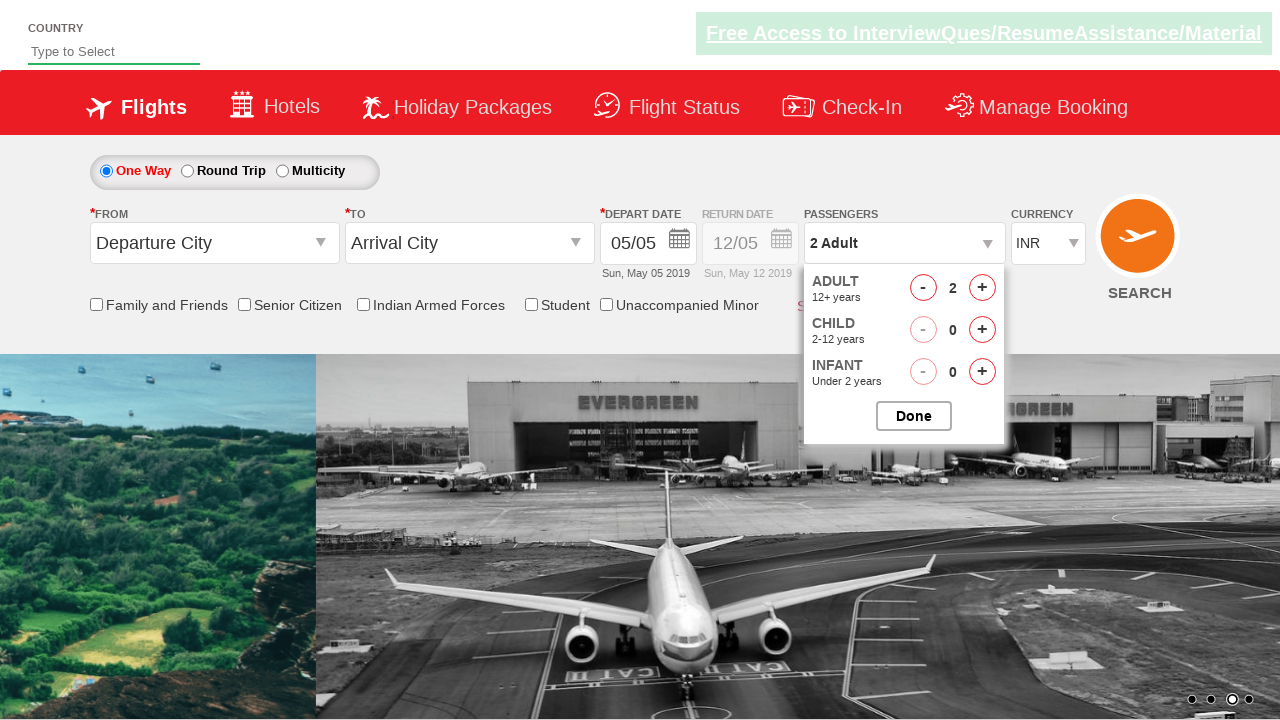

Incremented adult count (iteration 2 of 4) at (982, 288) on #hrefIncAdt
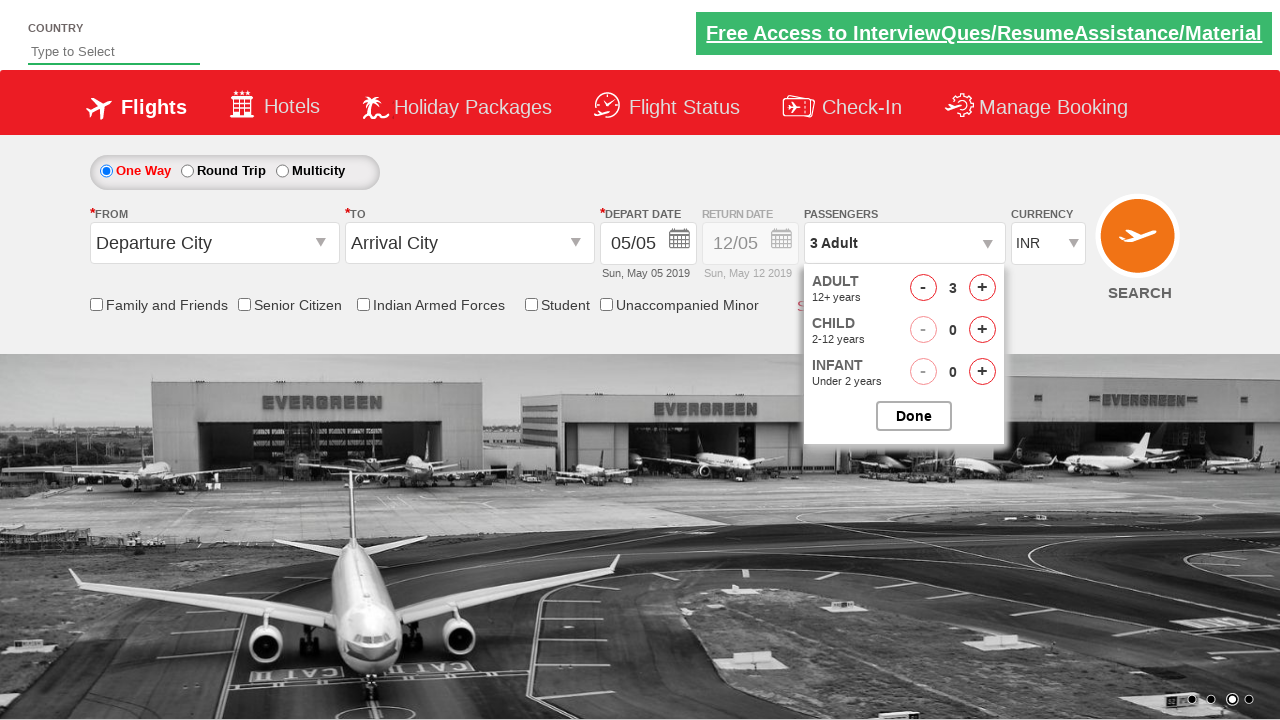

Incremented adult count (iteration 3 of 4) at (982, 288) on #hrefIncAdt
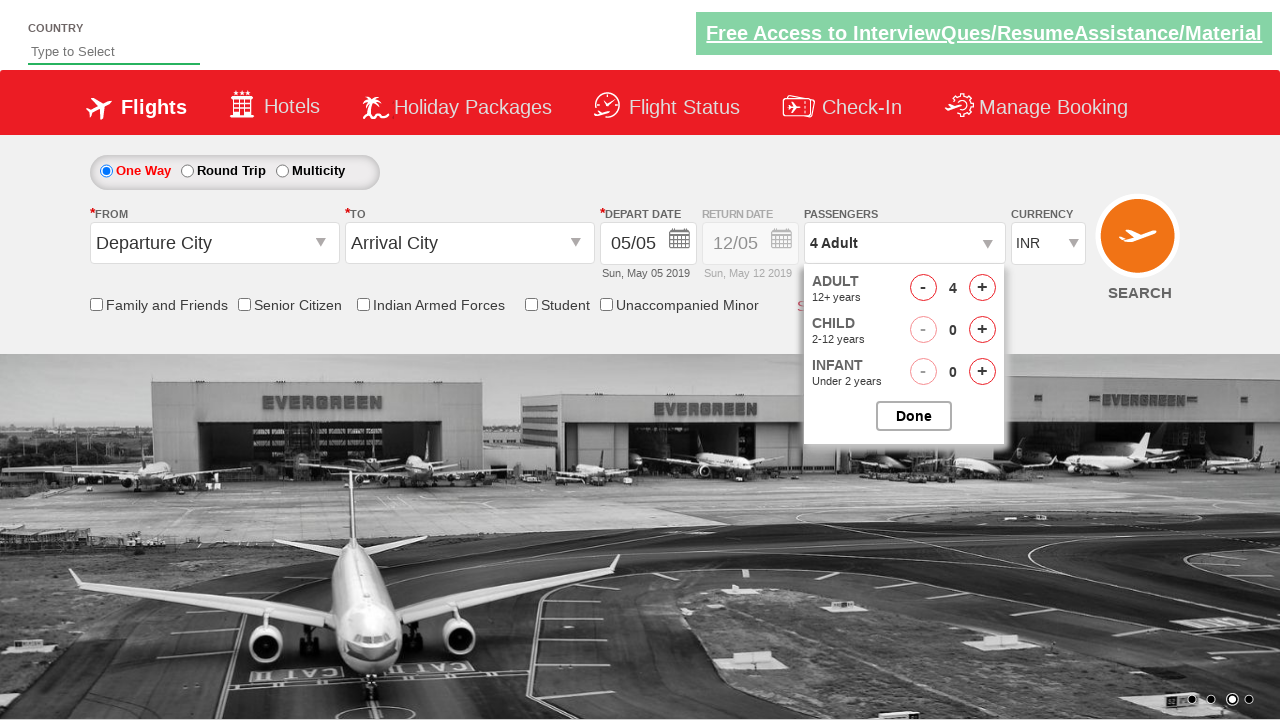

Incremented adult count (iteration 4 of 4) at (982, 288) on #hrefIncAdt
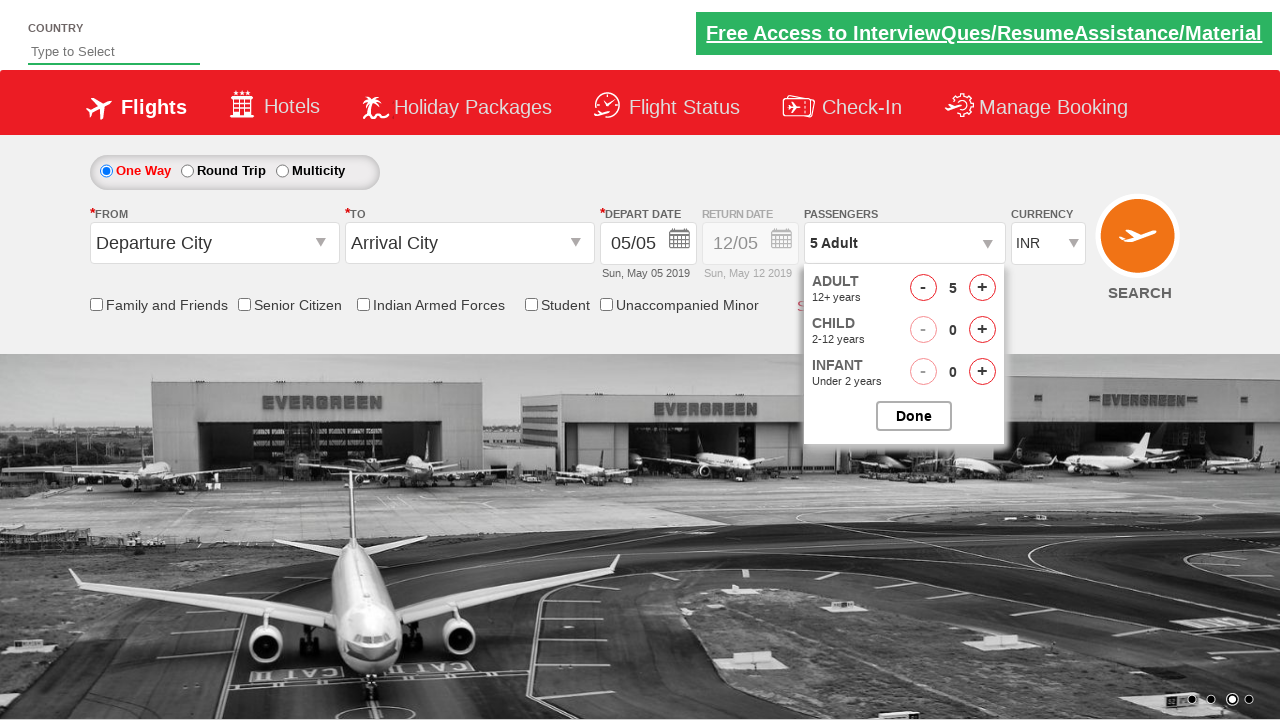

Closed the passenger options dropdown at (914, 416) on #btnclosepaxoption
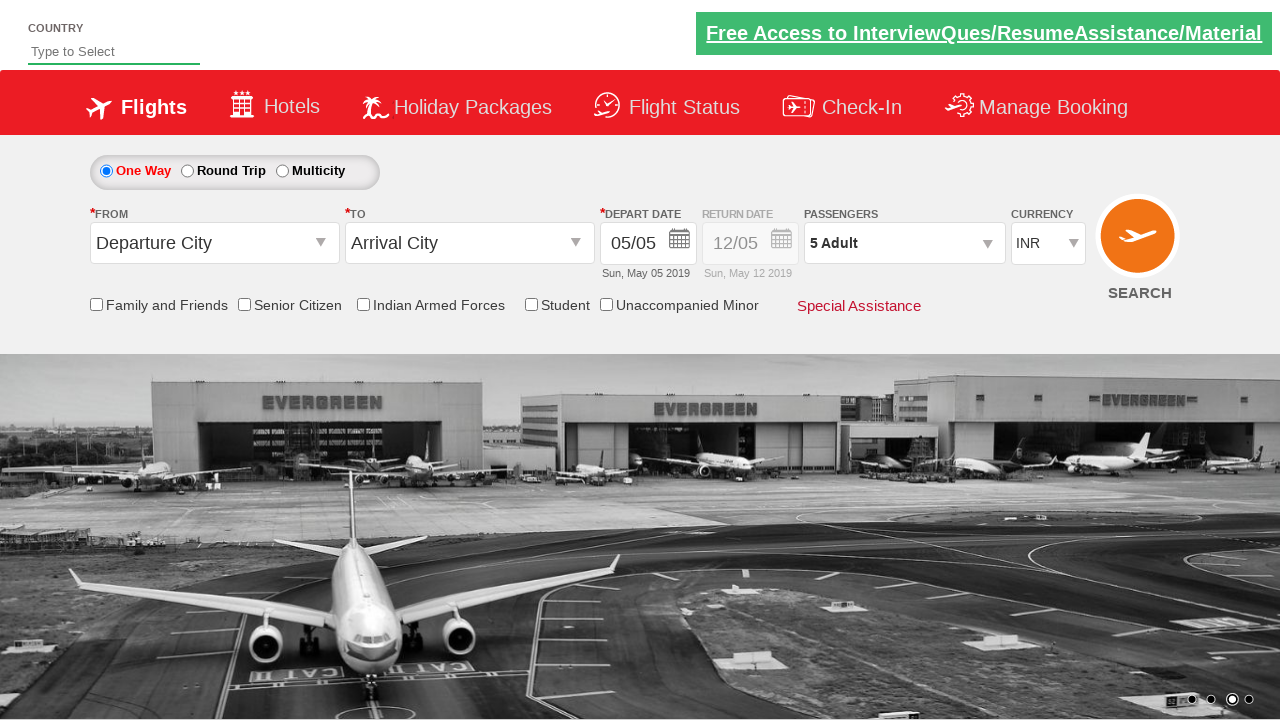

Retrieved passenger info text: '5 Adult'
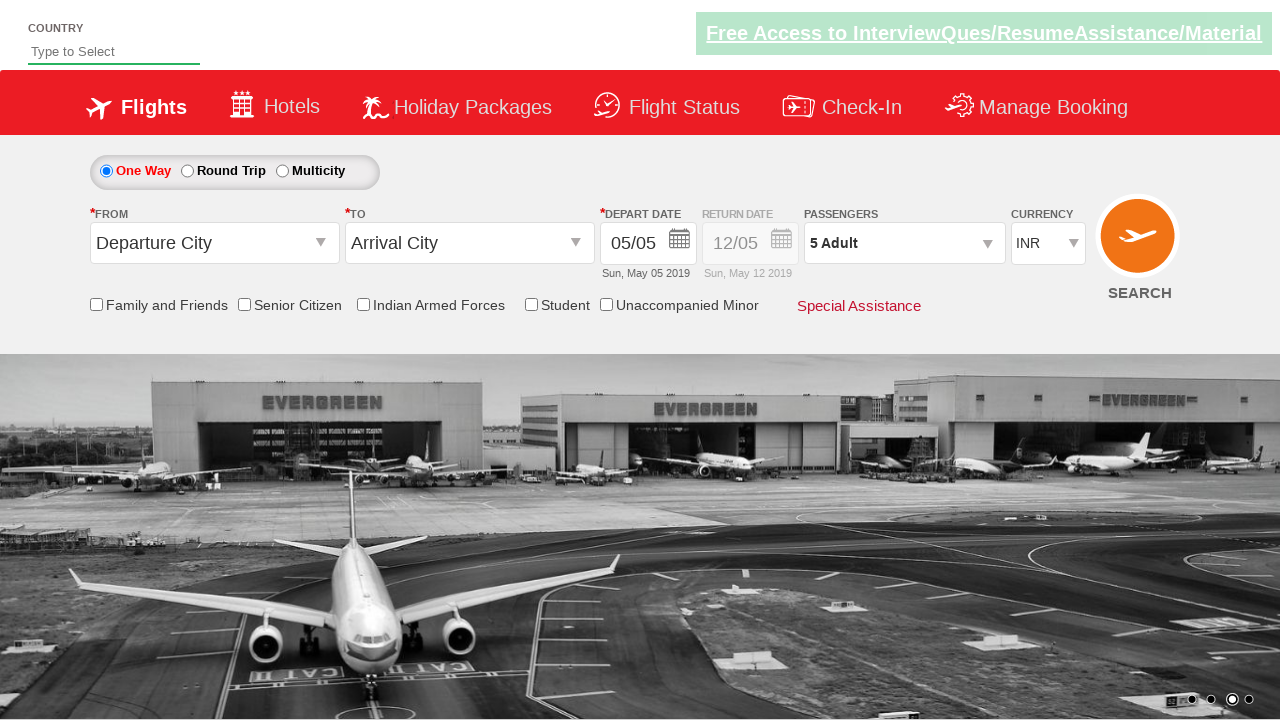

Verified passenger info displays '5 Adult'
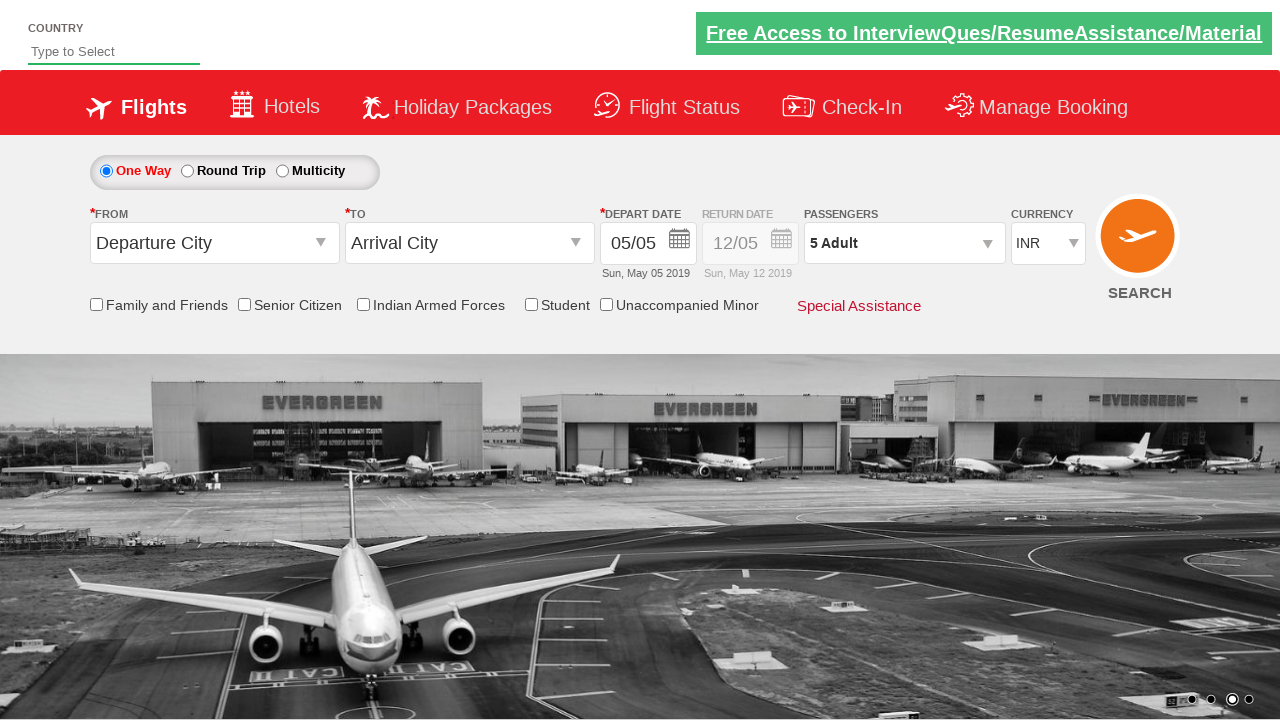

Clicked the Senior Citizen Discount checkbox at (244, 304) on input[id*='SeniorCitizenDiscount']
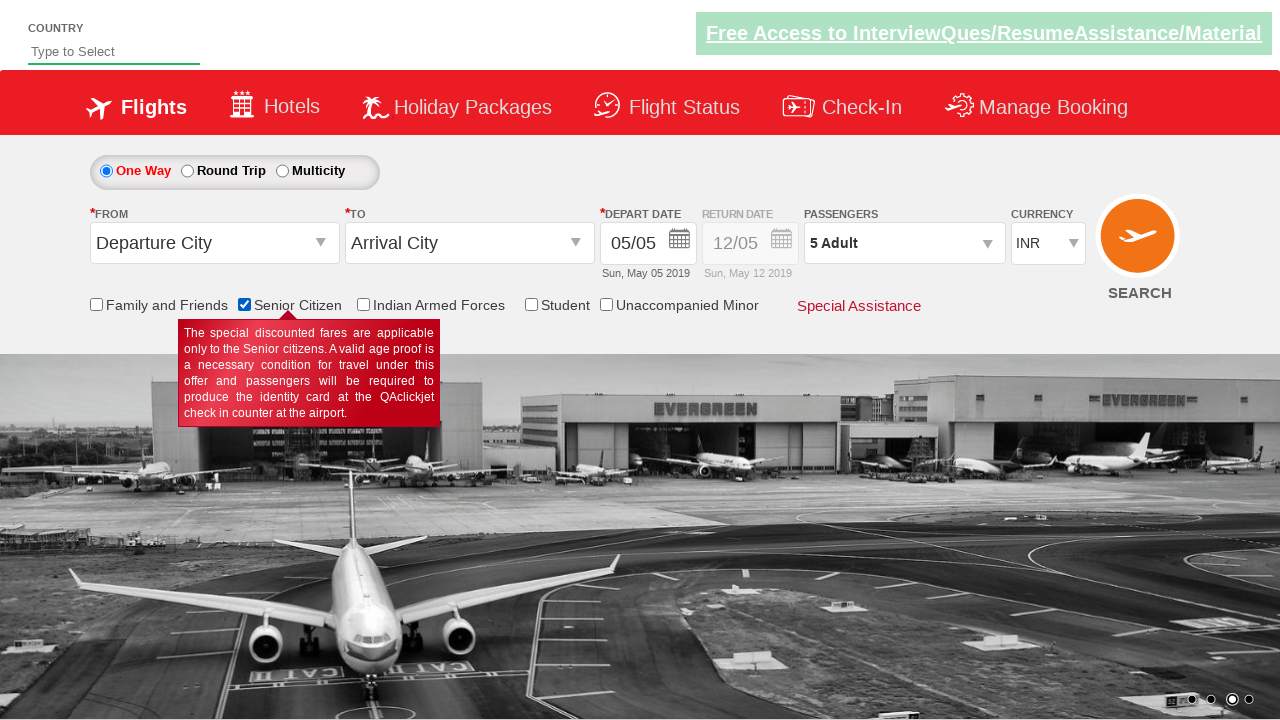

Verified Senior Citizen Discount checkbox is selected
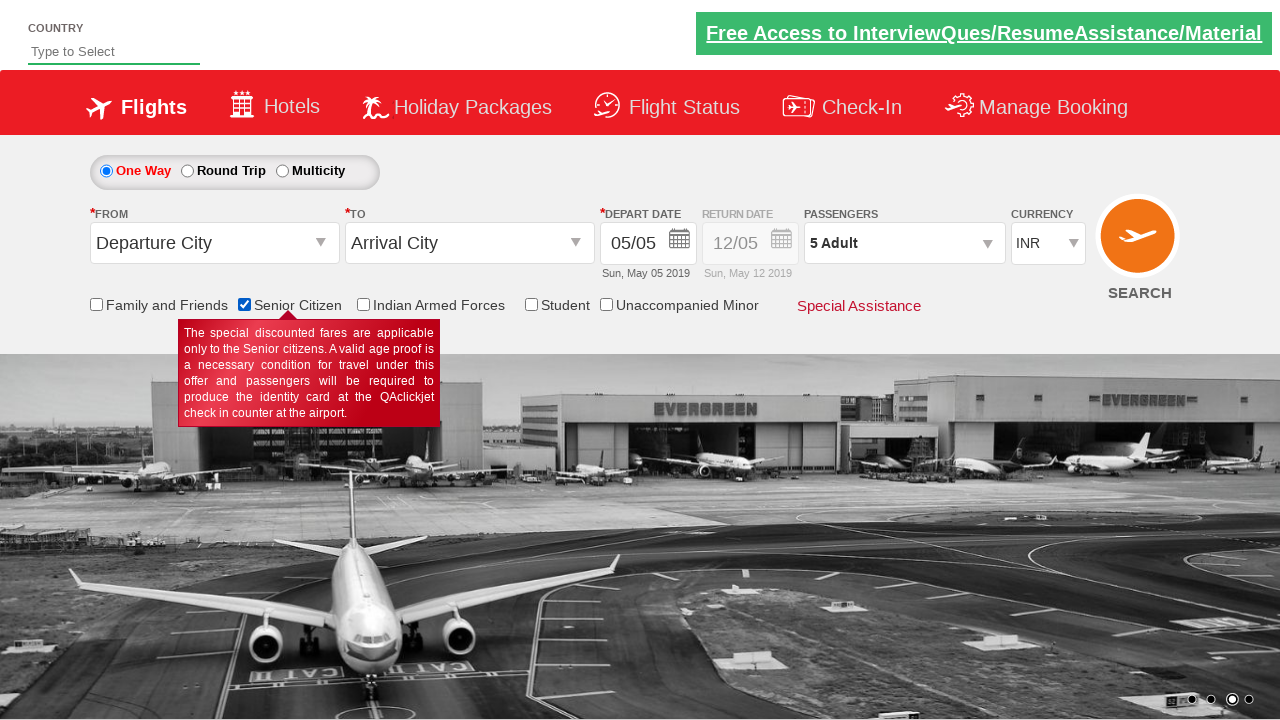

Clicked the Round Trip radio button at (187, 171) on #ctl00_mainContent_rbtnl_Trip_1
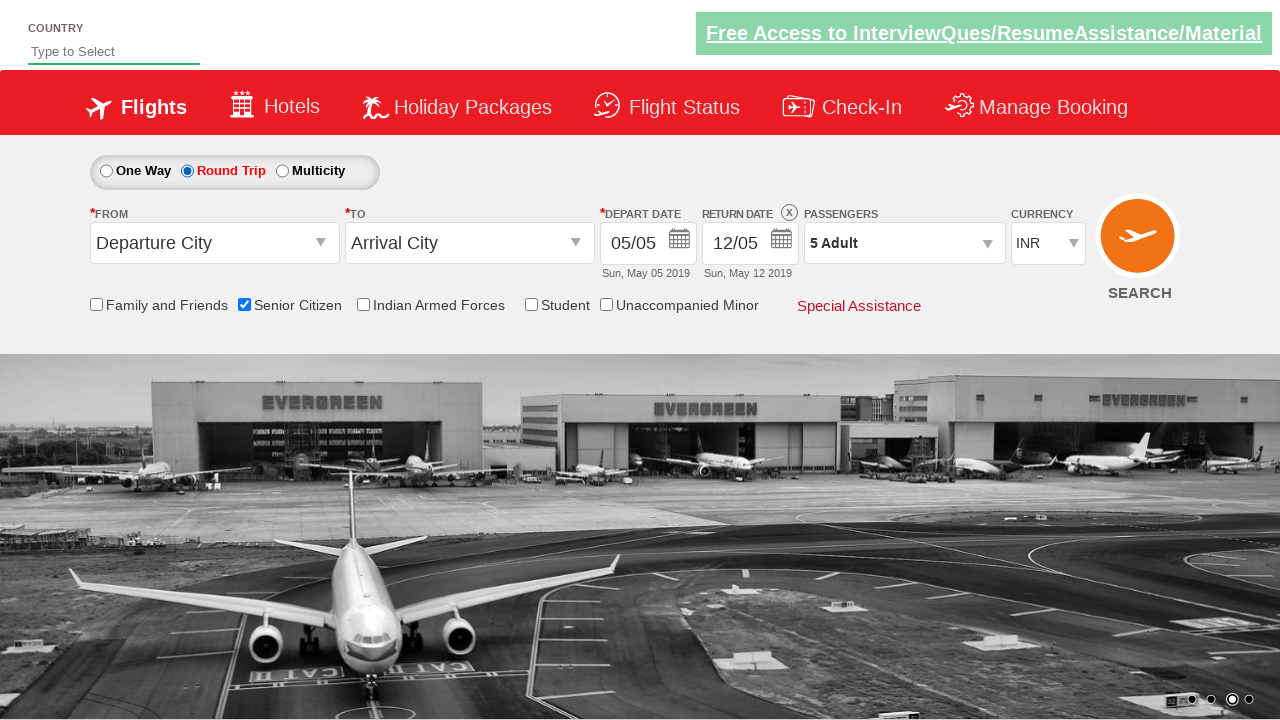

Retrieved return date div style attribute: 'display: block; opacity: 1;'
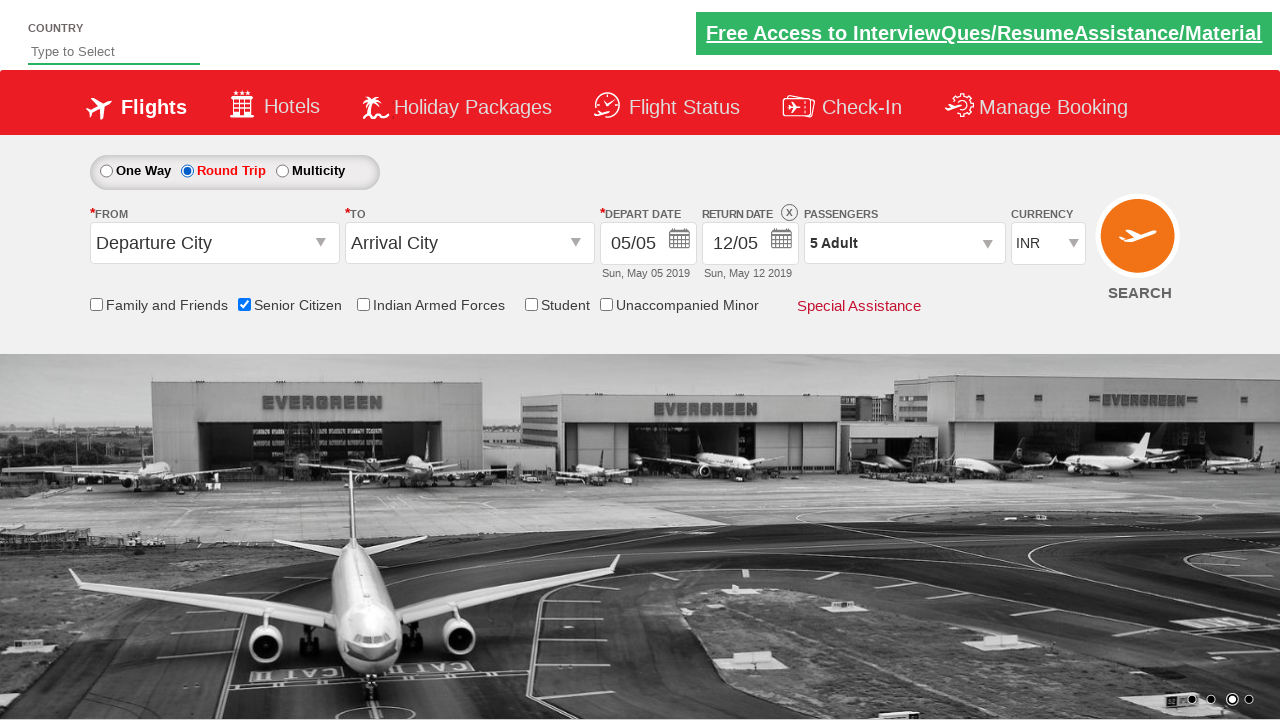

Verified return date field is enabled for round trip selection
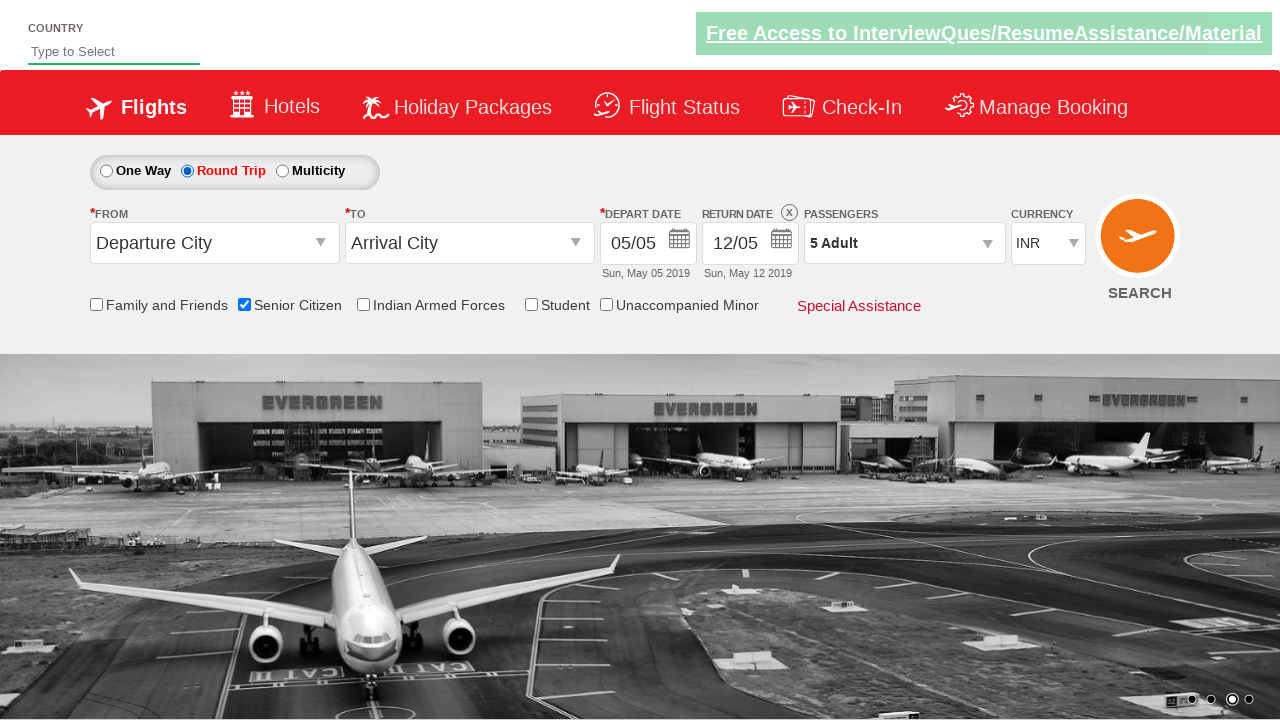

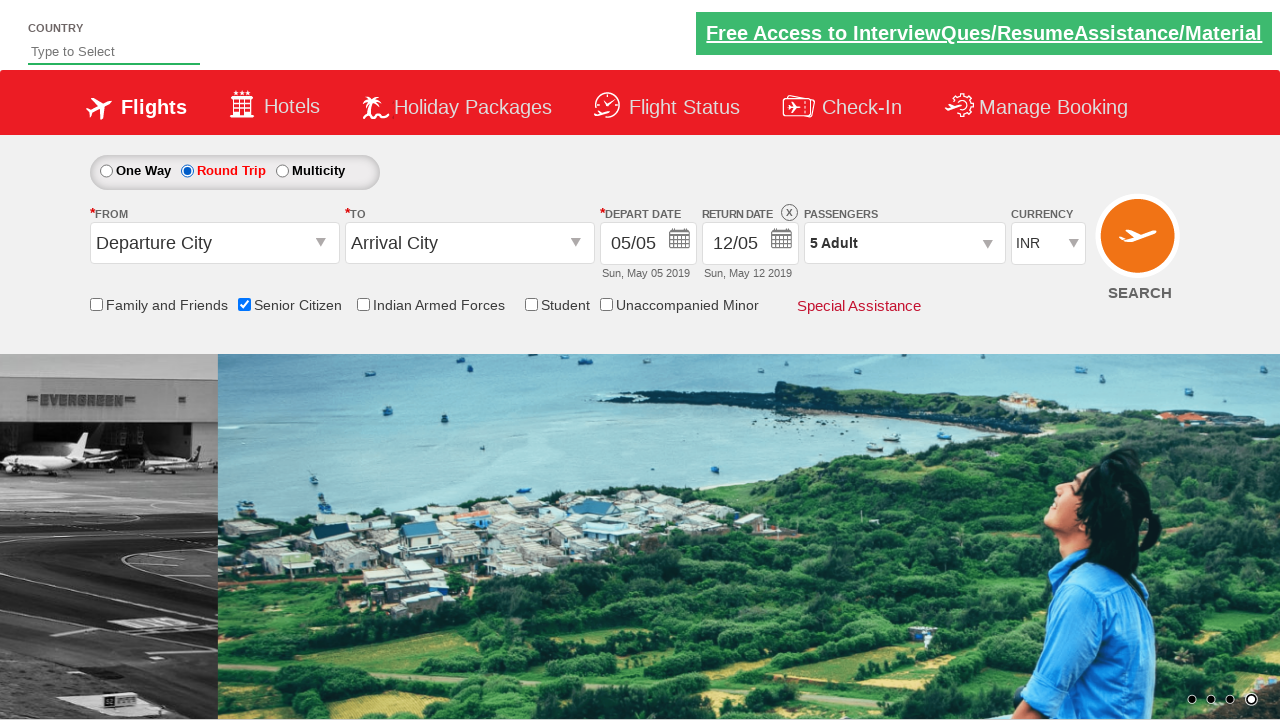